Tests checkbox functionality by verifying initial states and toggling checkboxes on a test page

Starting URL: http://the-internet.herokuapp.com/checkboxes

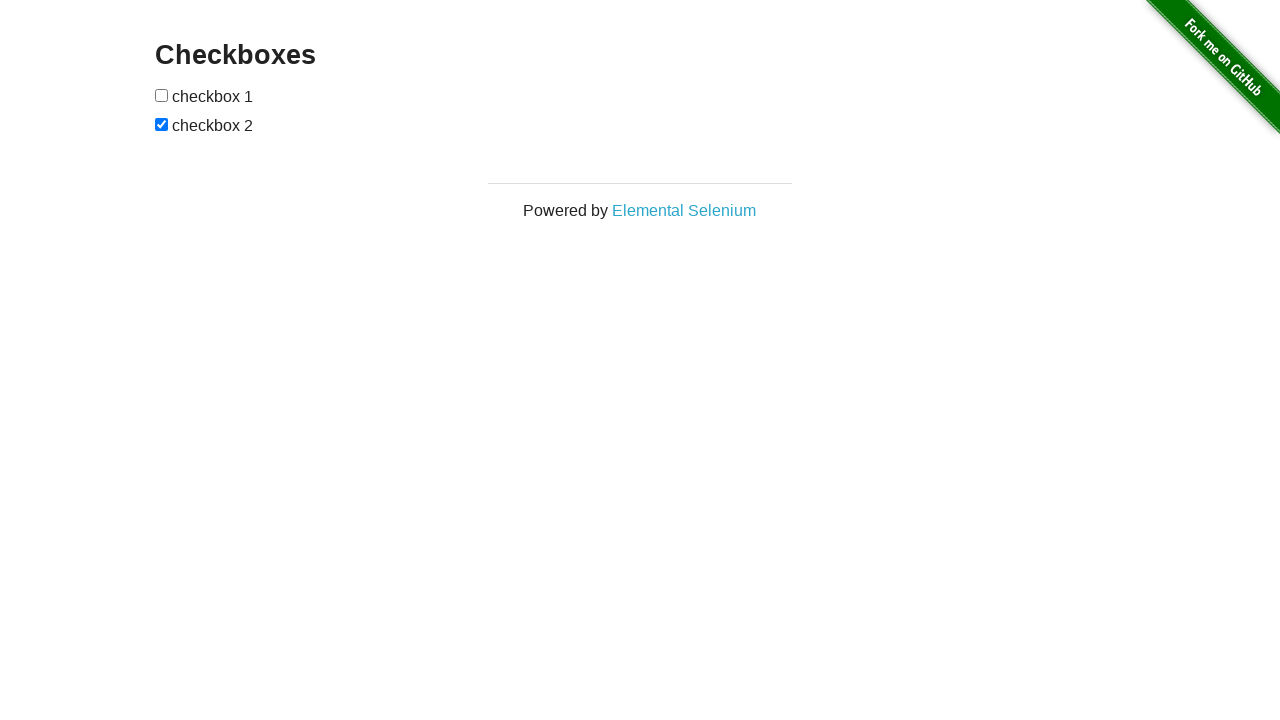

Located first checkbox element
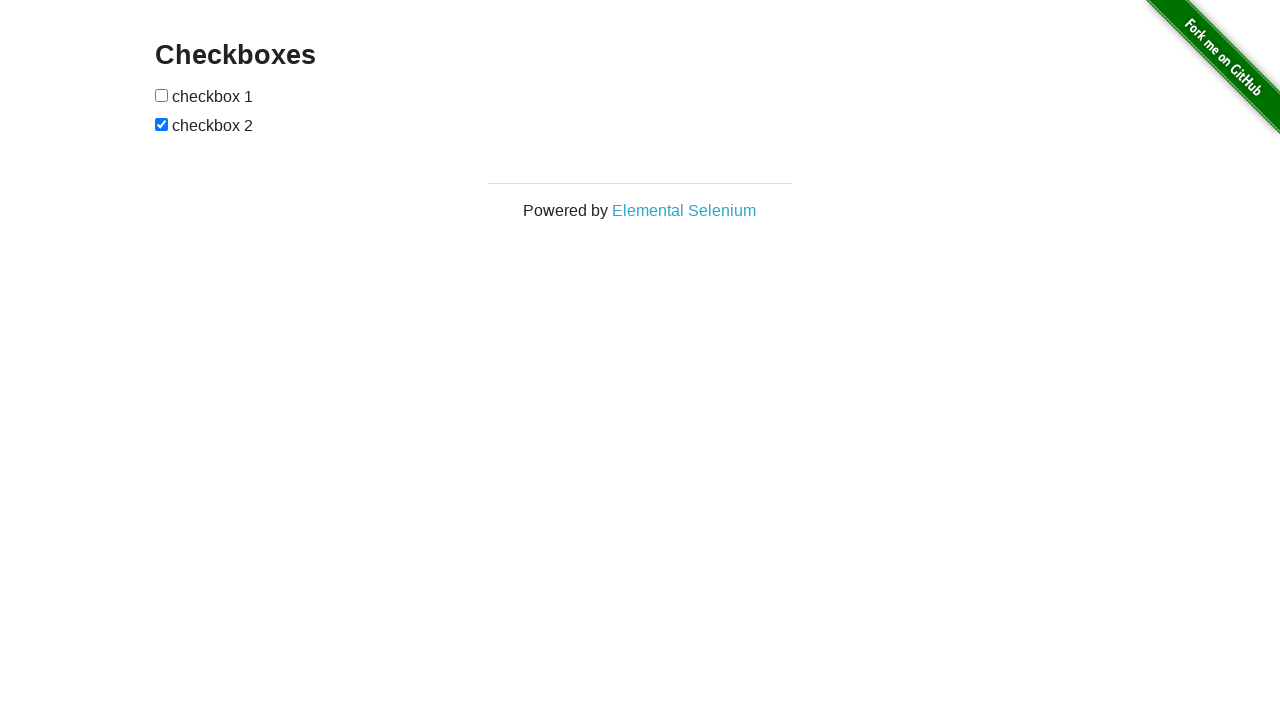

Located second checkbox element
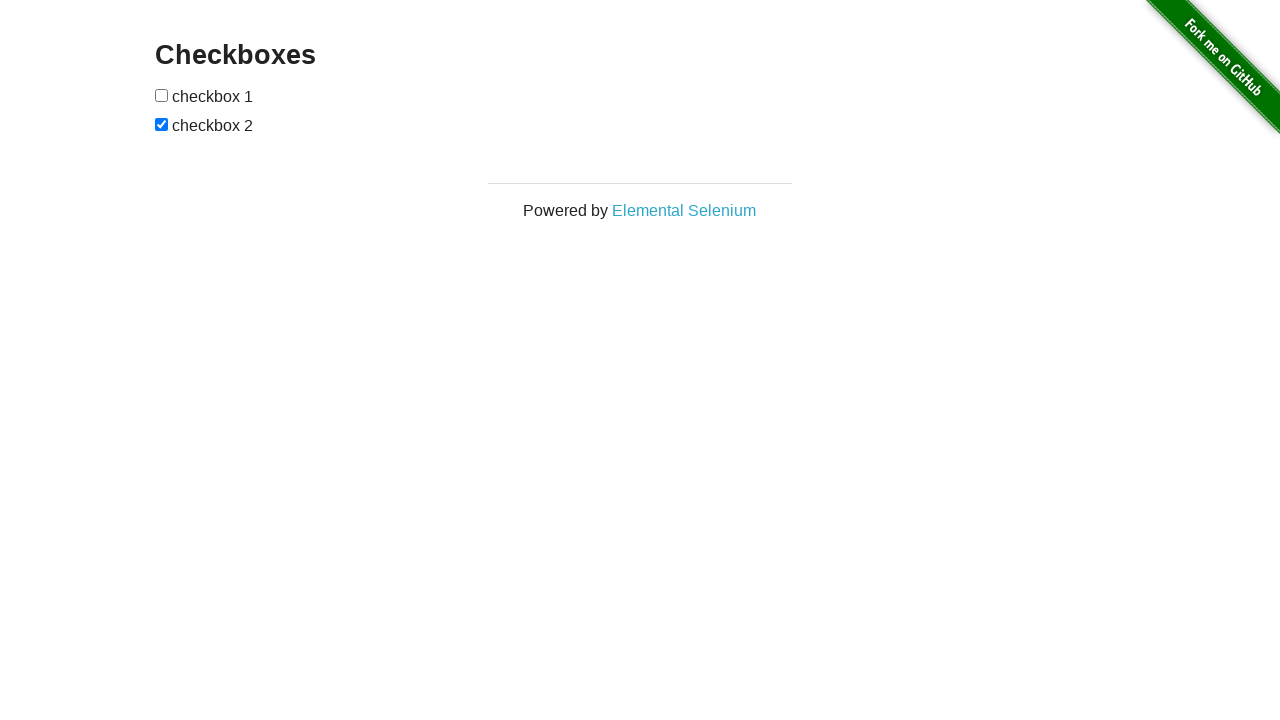

Verified checkbox 1 is unchecked initially
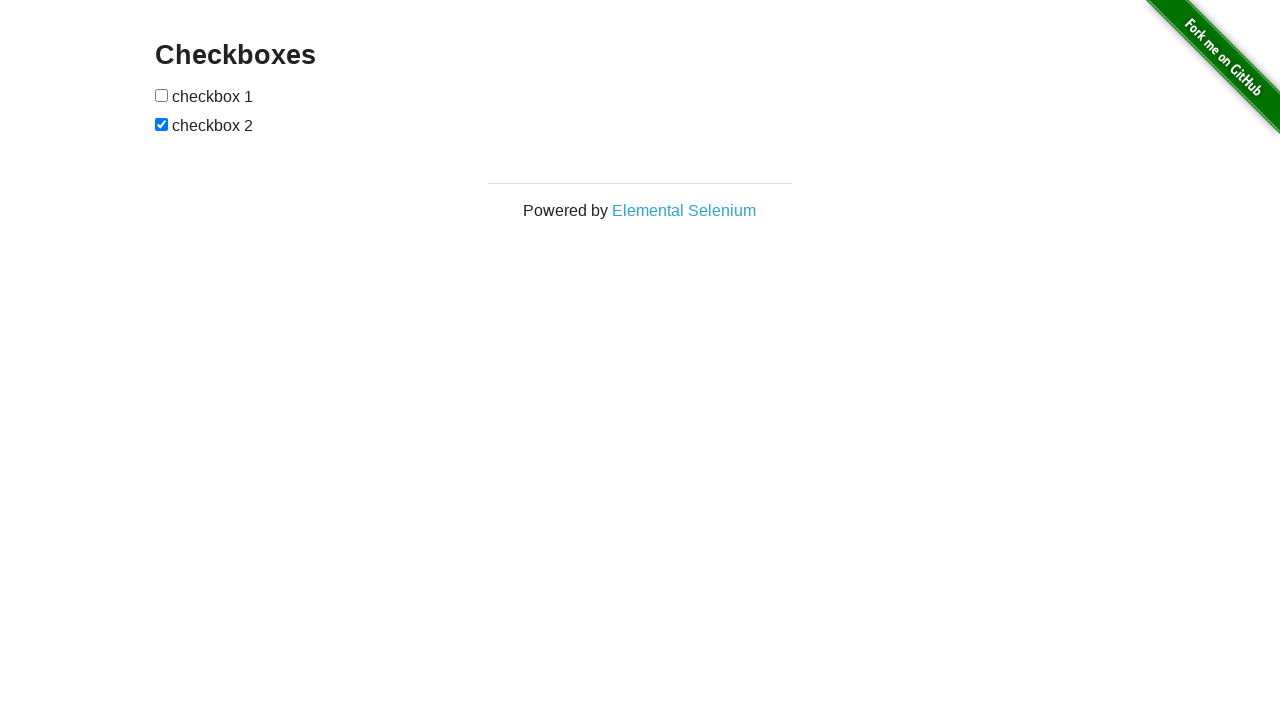

Verified checkbox 2 is checked initially
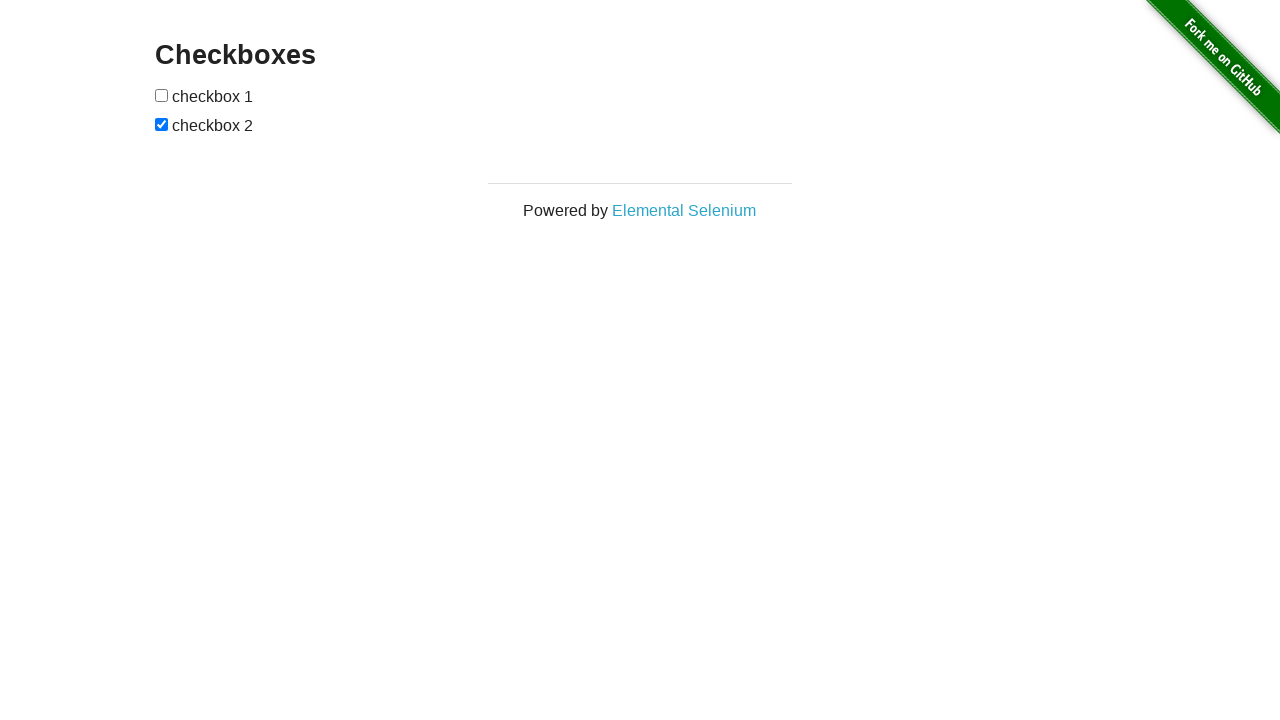

Clicked checkbox 1 to select it at (162, 95) on form#checkboxes input >> nth=0
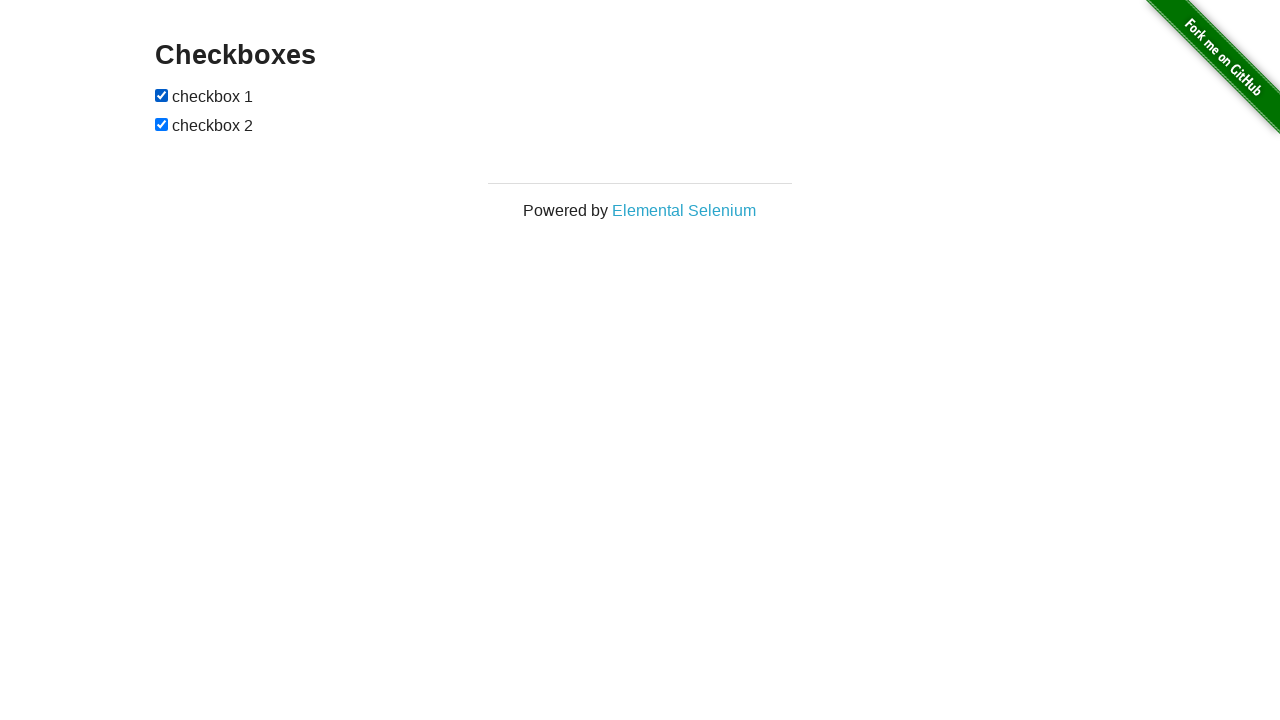

Clicked checkbox 2 to deselect it at (162, 124) on form#checkboxes input >> nth=1
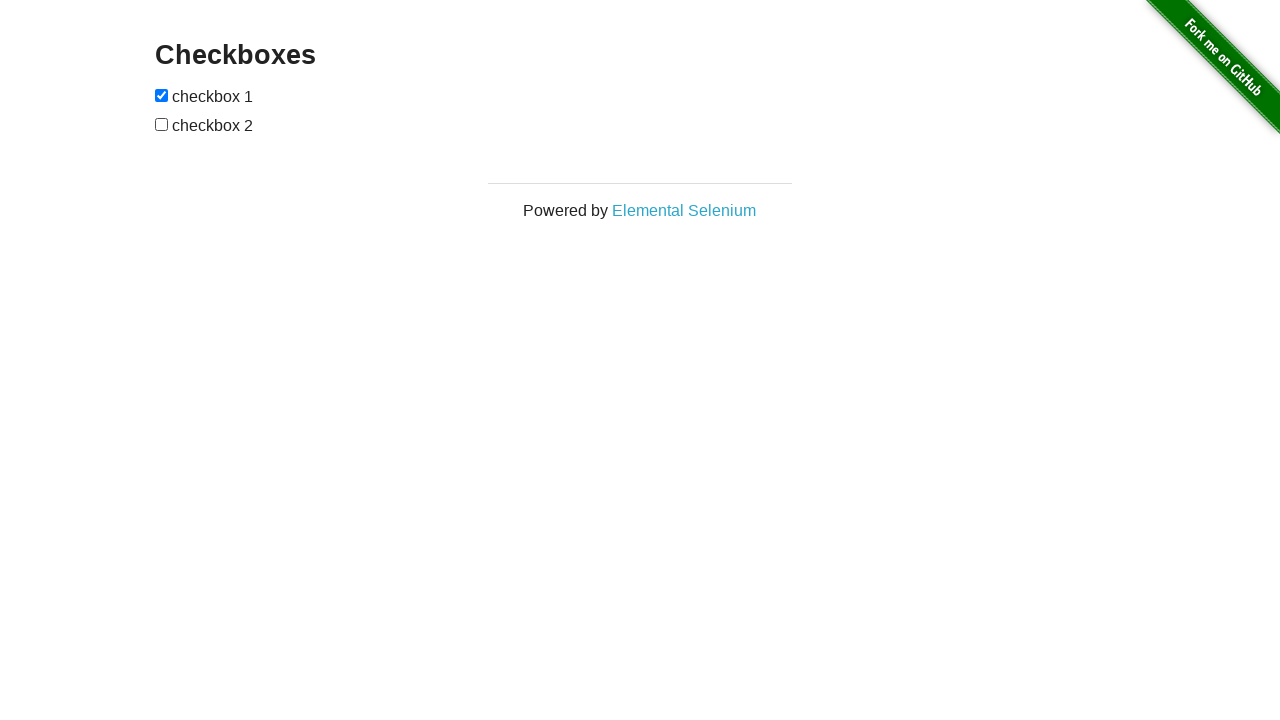

Verified checkbox 1 is now checked
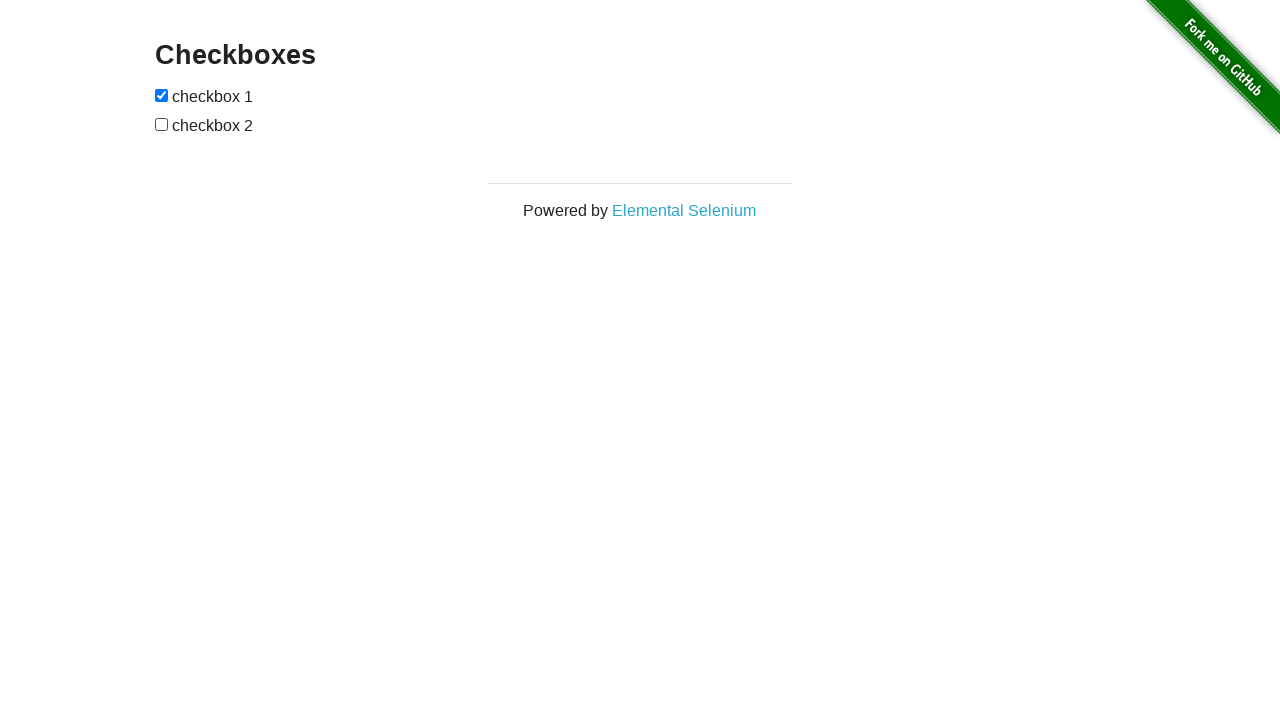

Verified checkbox 2 is now unchecked
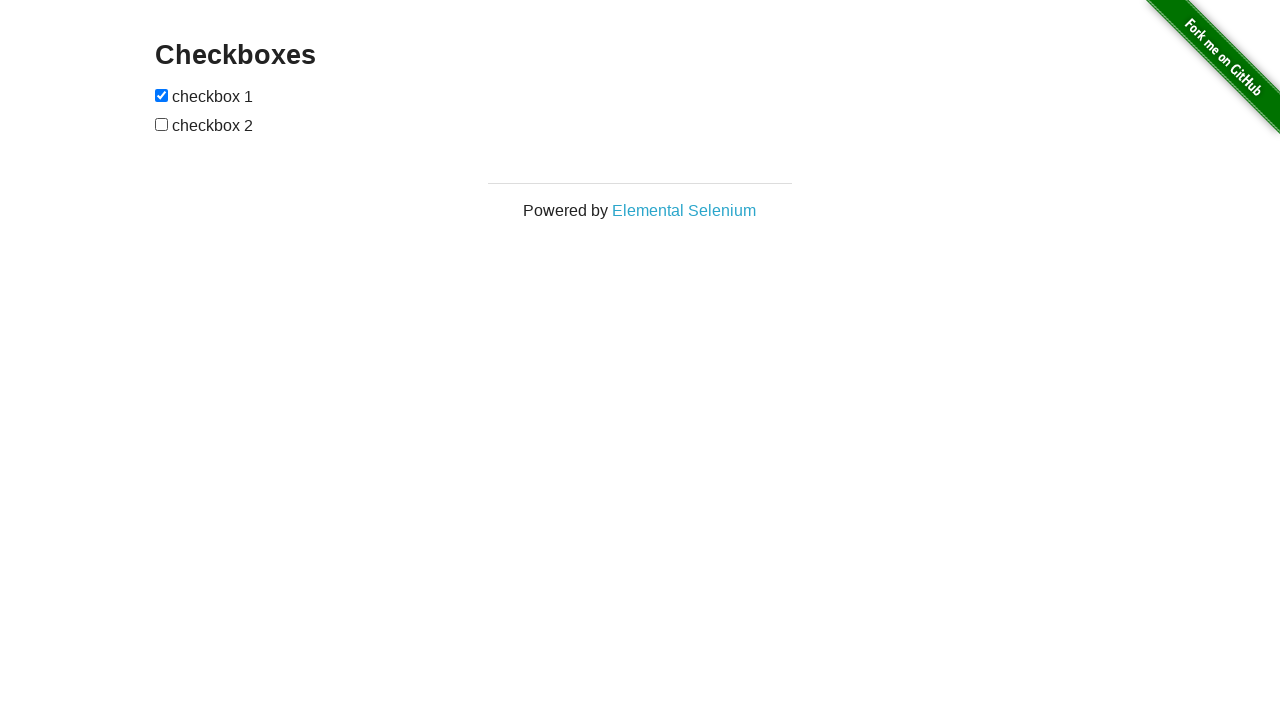

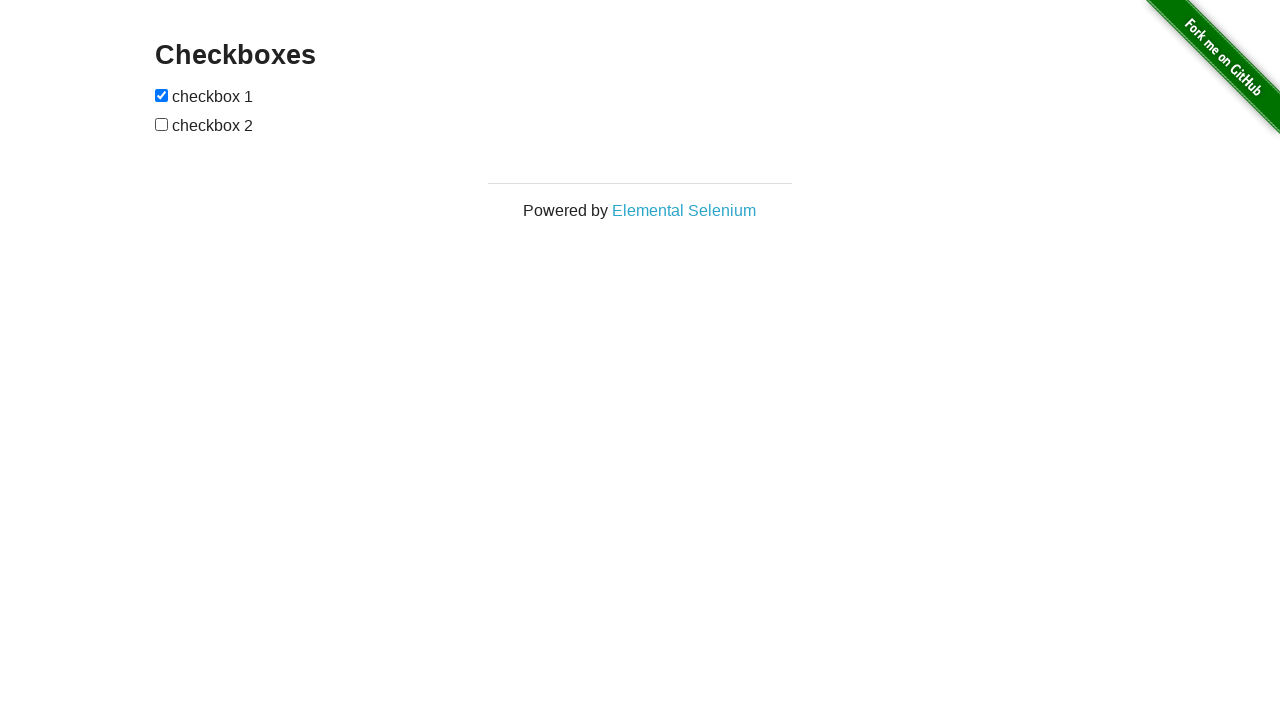